Tests renting cat ID 1 and verifies the cat shows as rented with success message

Starting URL: https://cs1632.appspot.com/

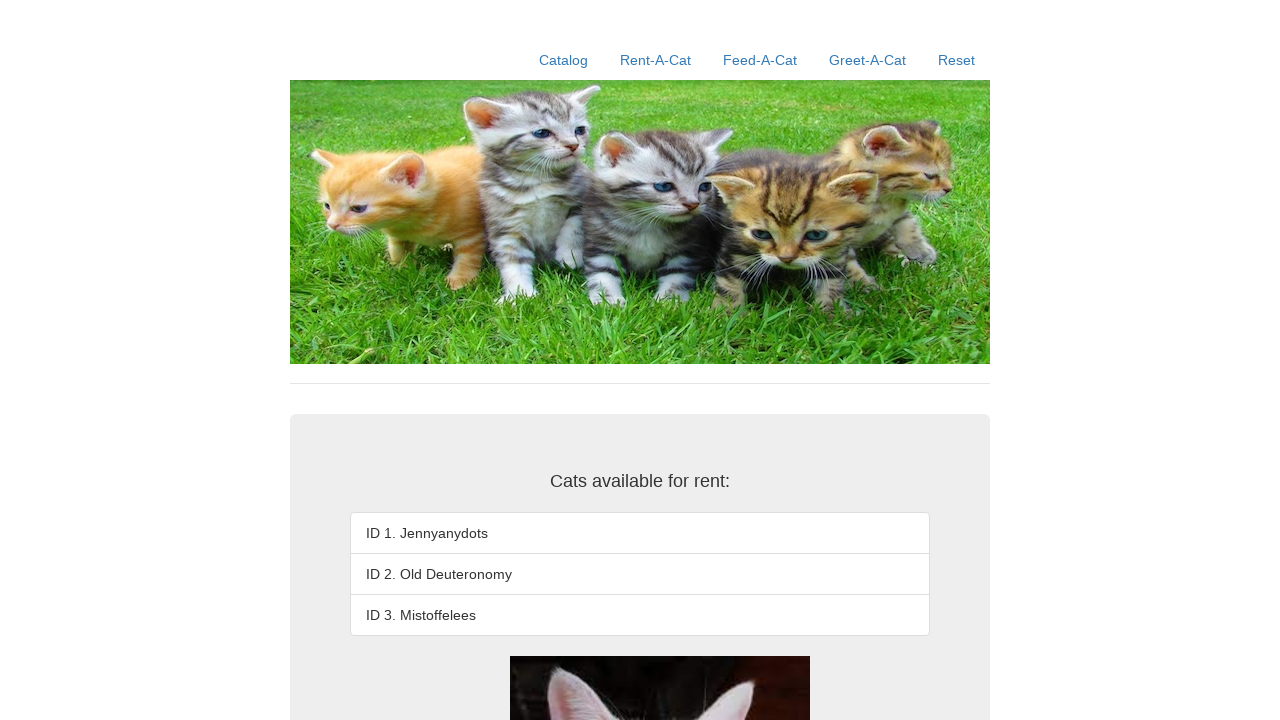

Set cookies for cat rental state
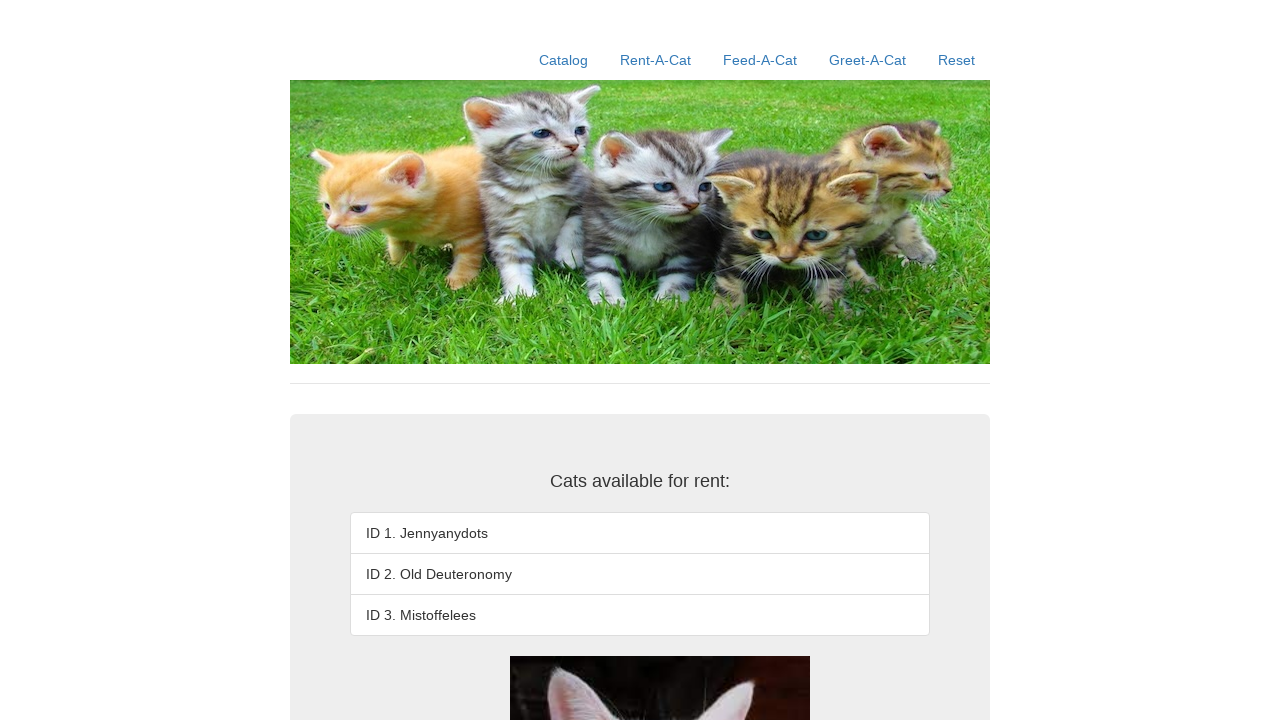

Reloaded page to apply cookies
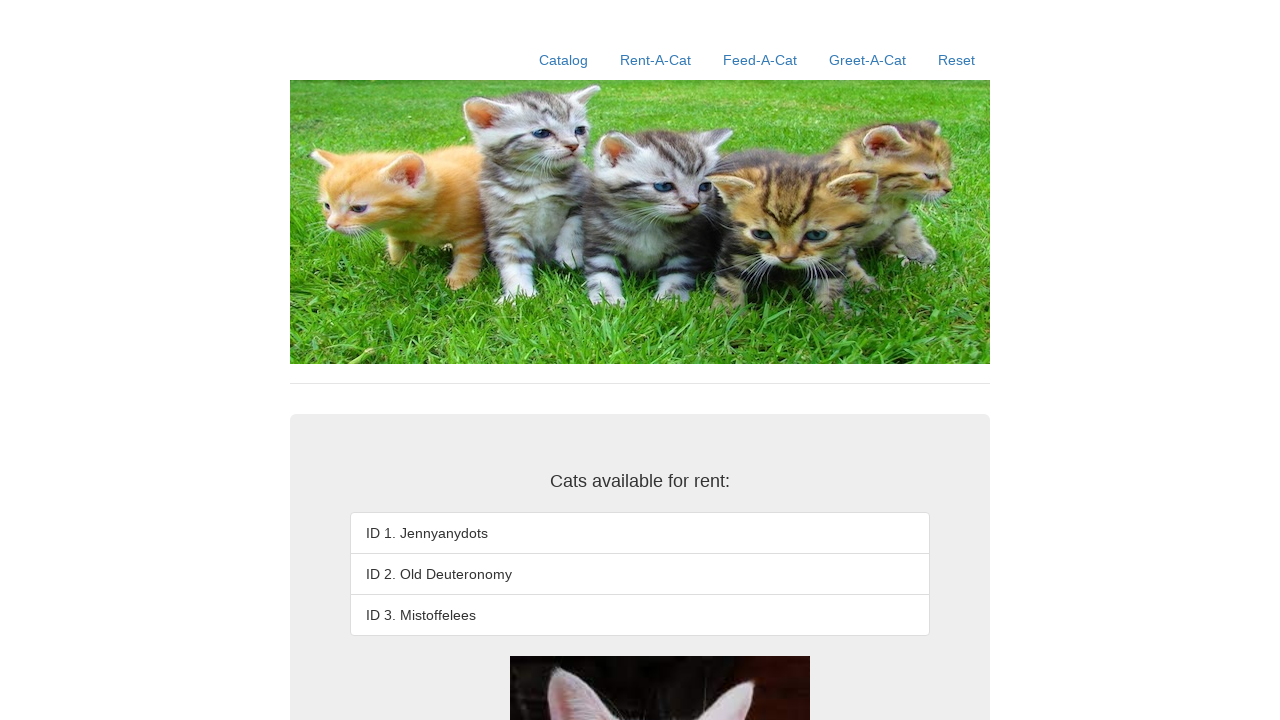

Clicked Rent-A-Cat link at (656, 60) on text=Rent-A-Cat
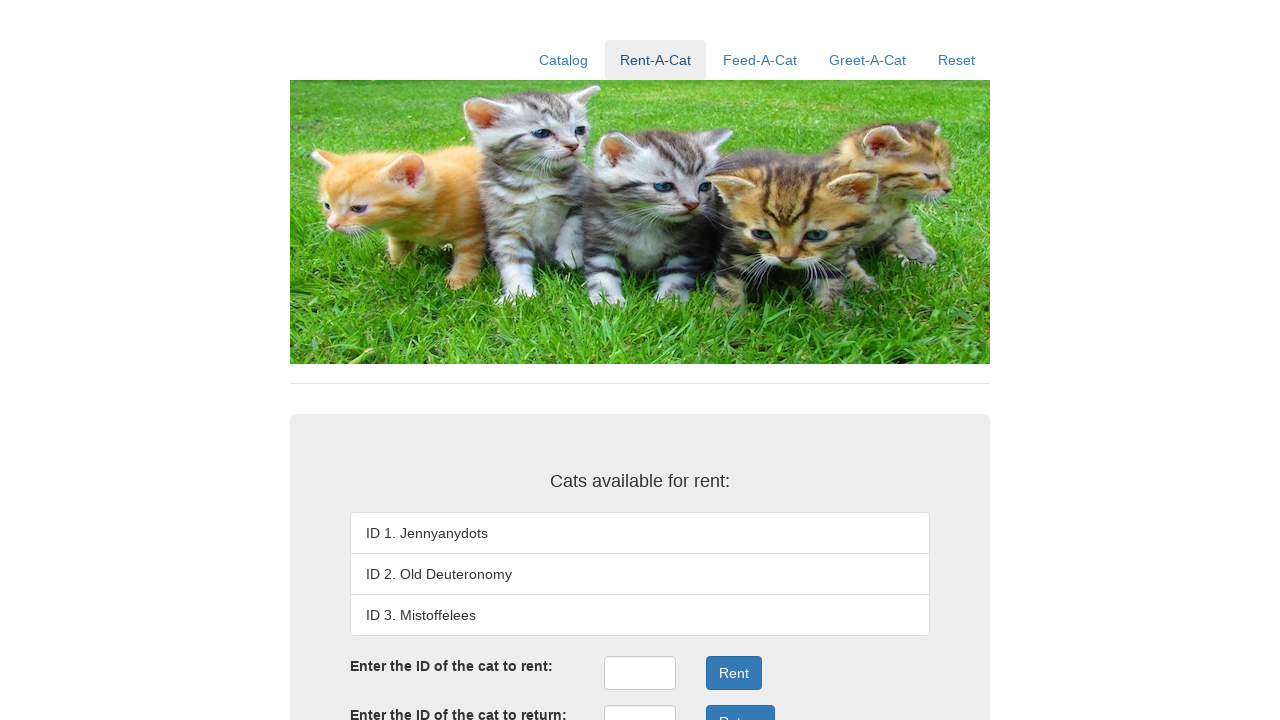

Clicked rentID input field at (640, 673) on #rentID
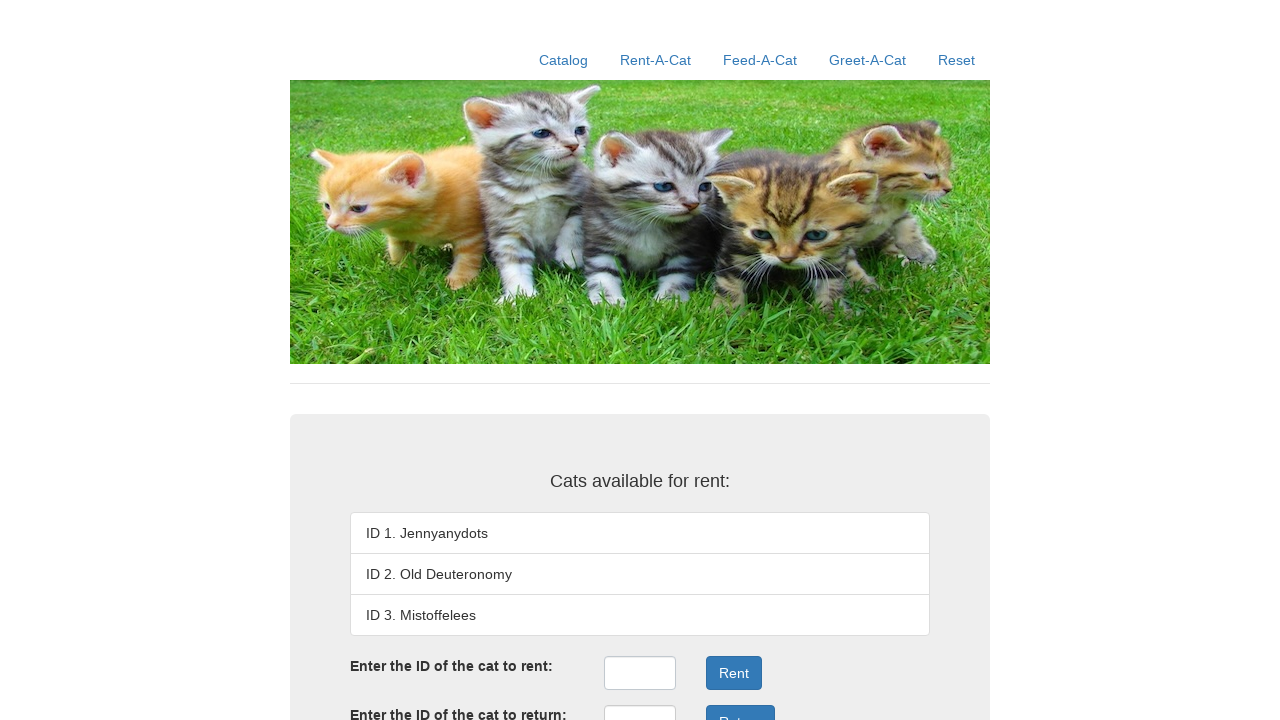

Filled rentID field with '1' on #rentID
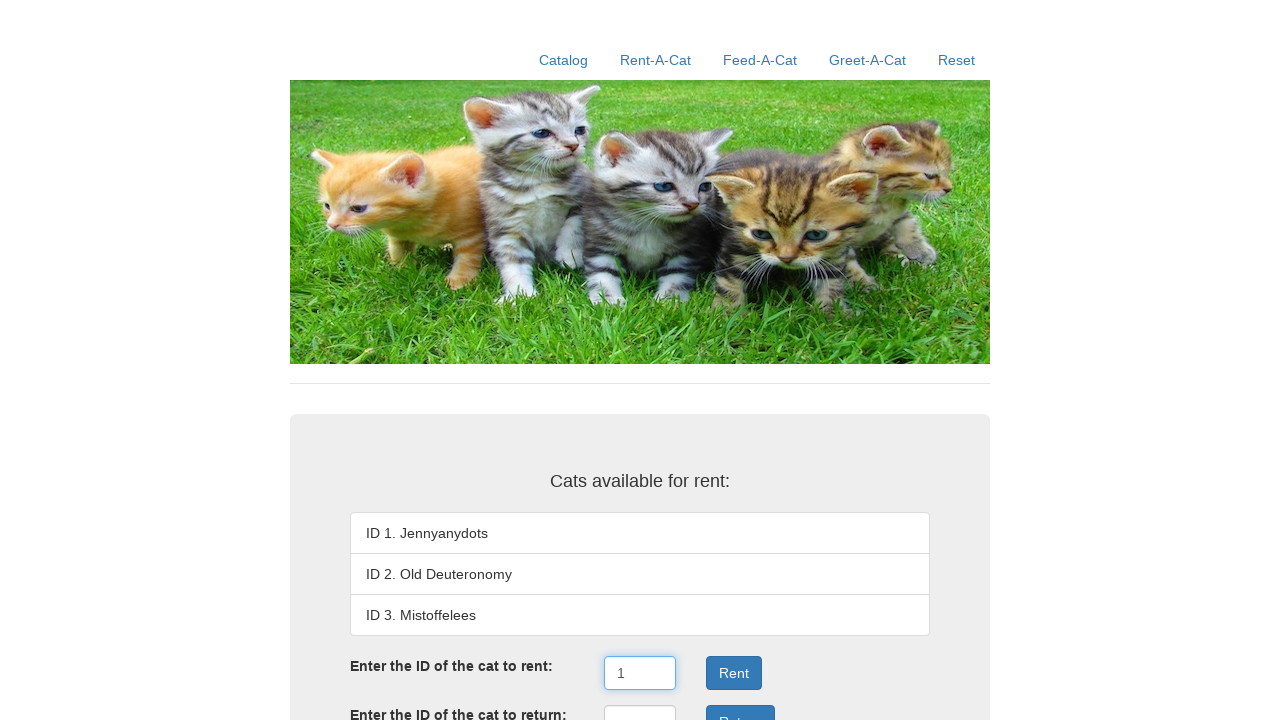

Clicked rent button to submit rental request at (734, 673) on .form-group:nth-child(3) .btn
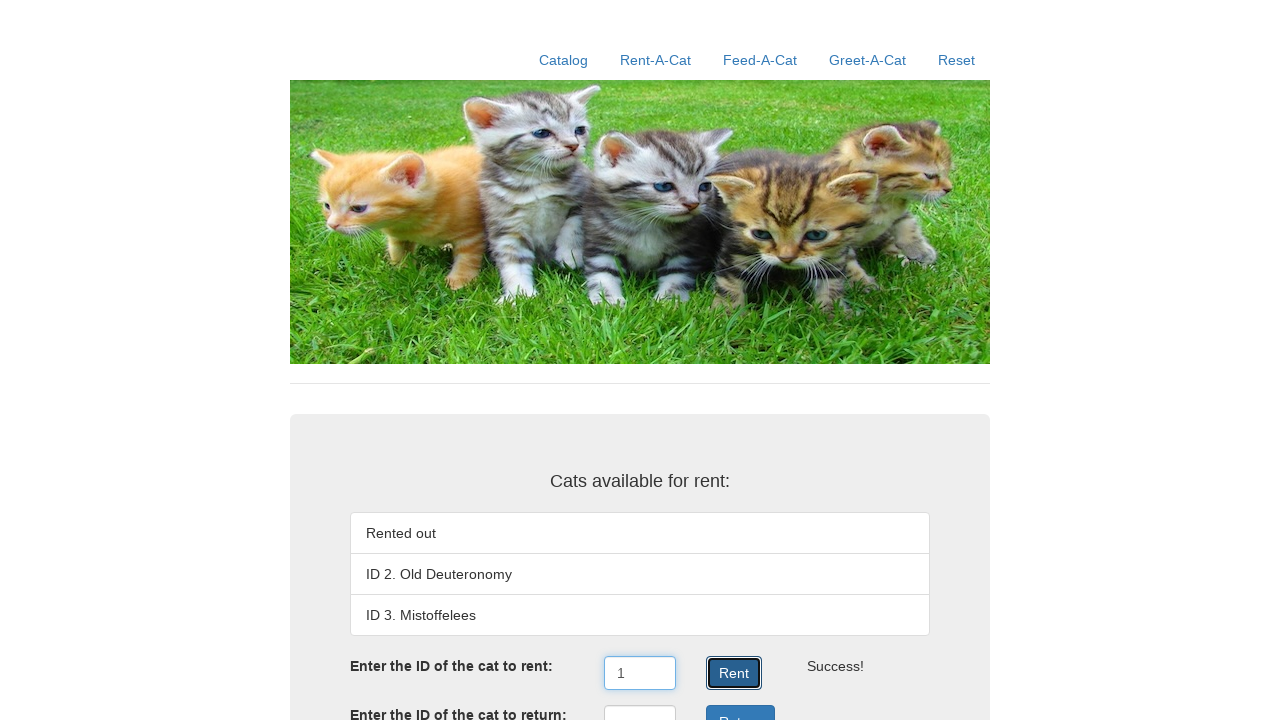

Verified cat ID 1 shows 'Rented out'
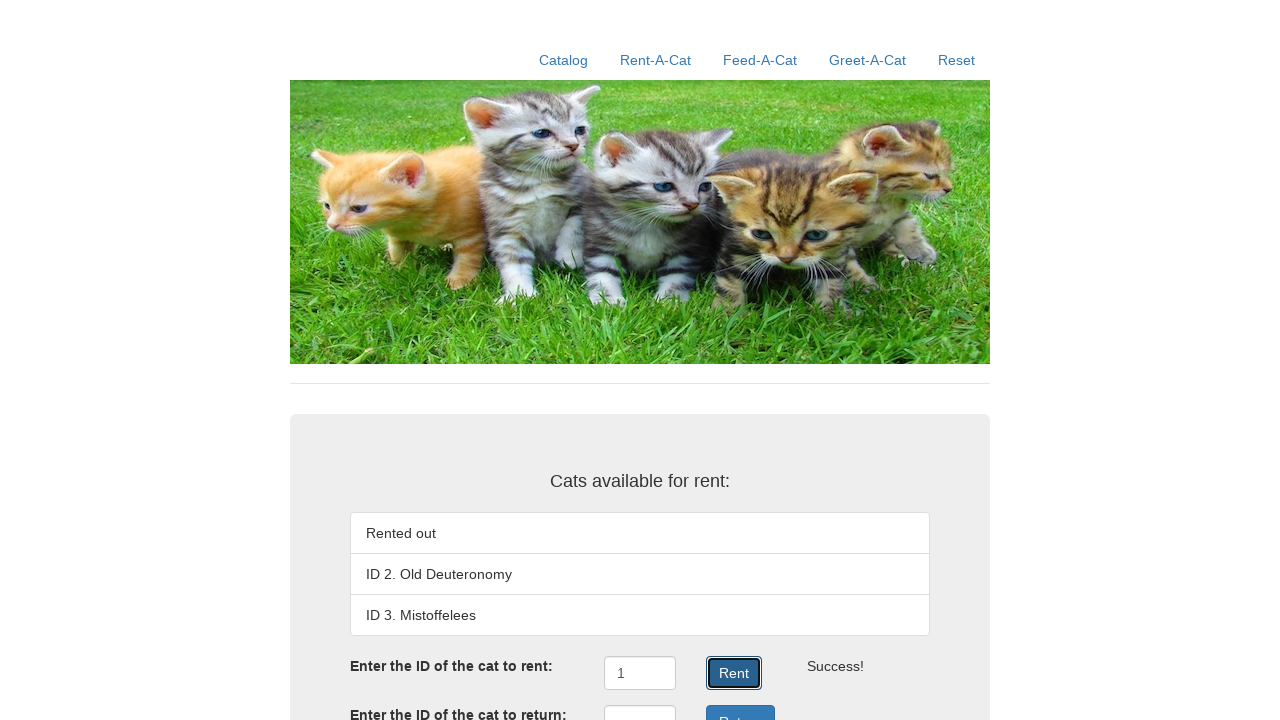

Verified cat ID 2 displays correctly
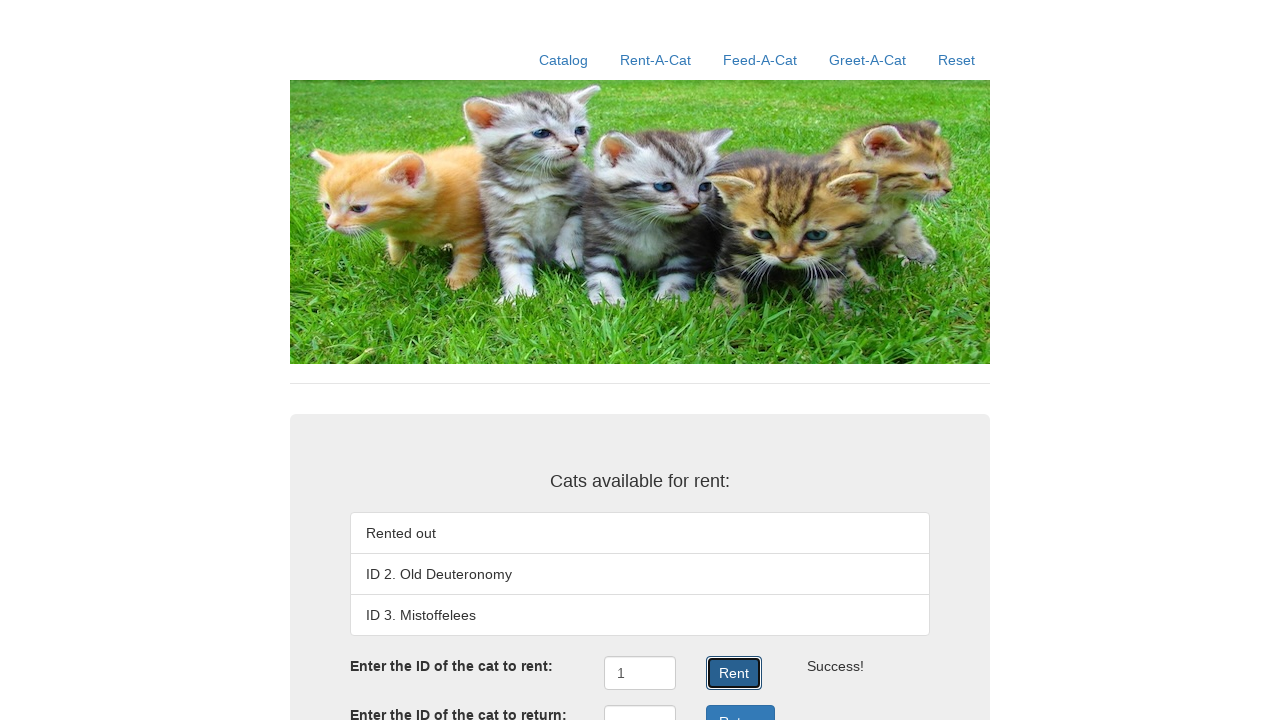

Verified cat ID 3 displays correctly
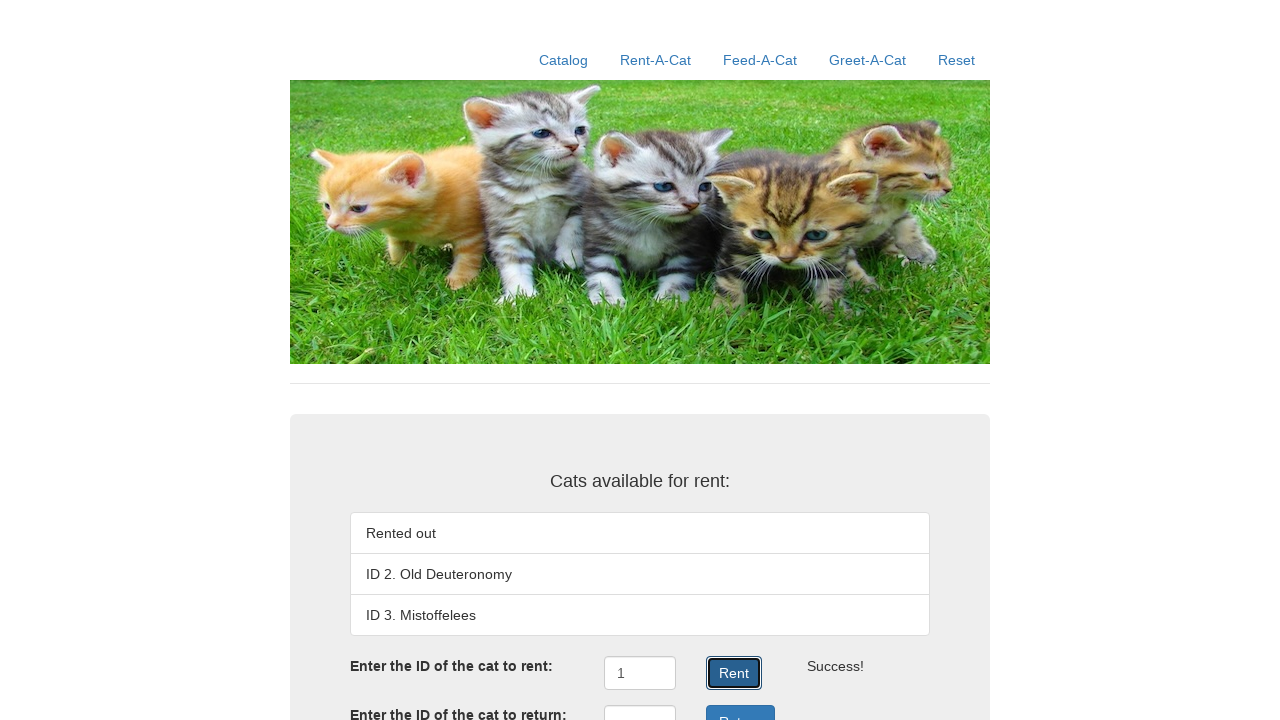

Verified success message displayed after rental
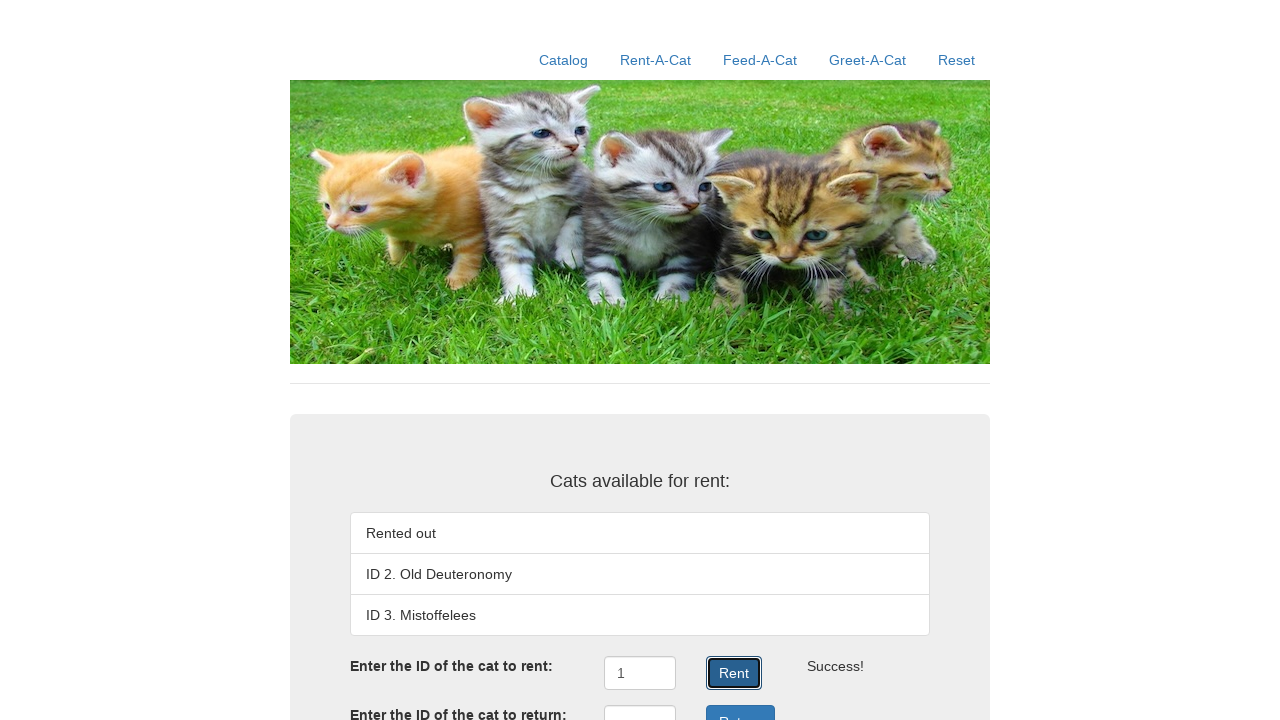

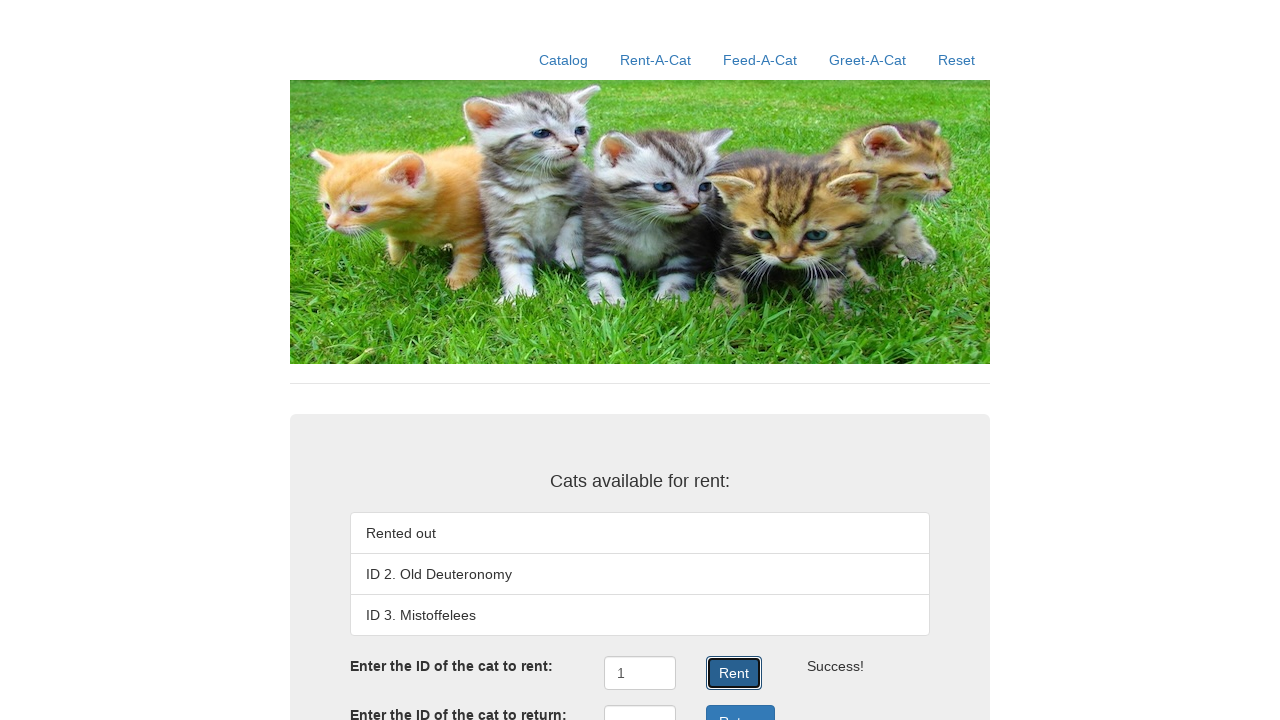